Navigates to AJIO website and scrolls to a specific element on the page

Starting URL: https://www.ajio.com/

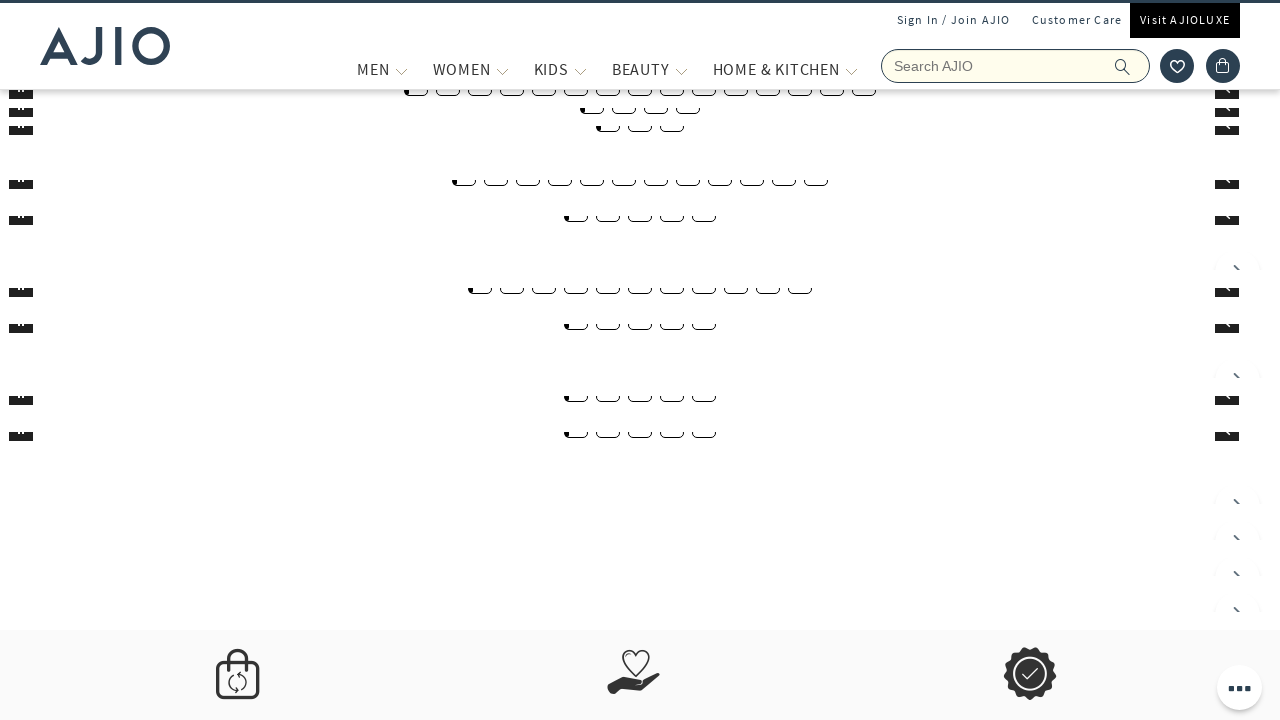

Waited for COD payment icon element to be present
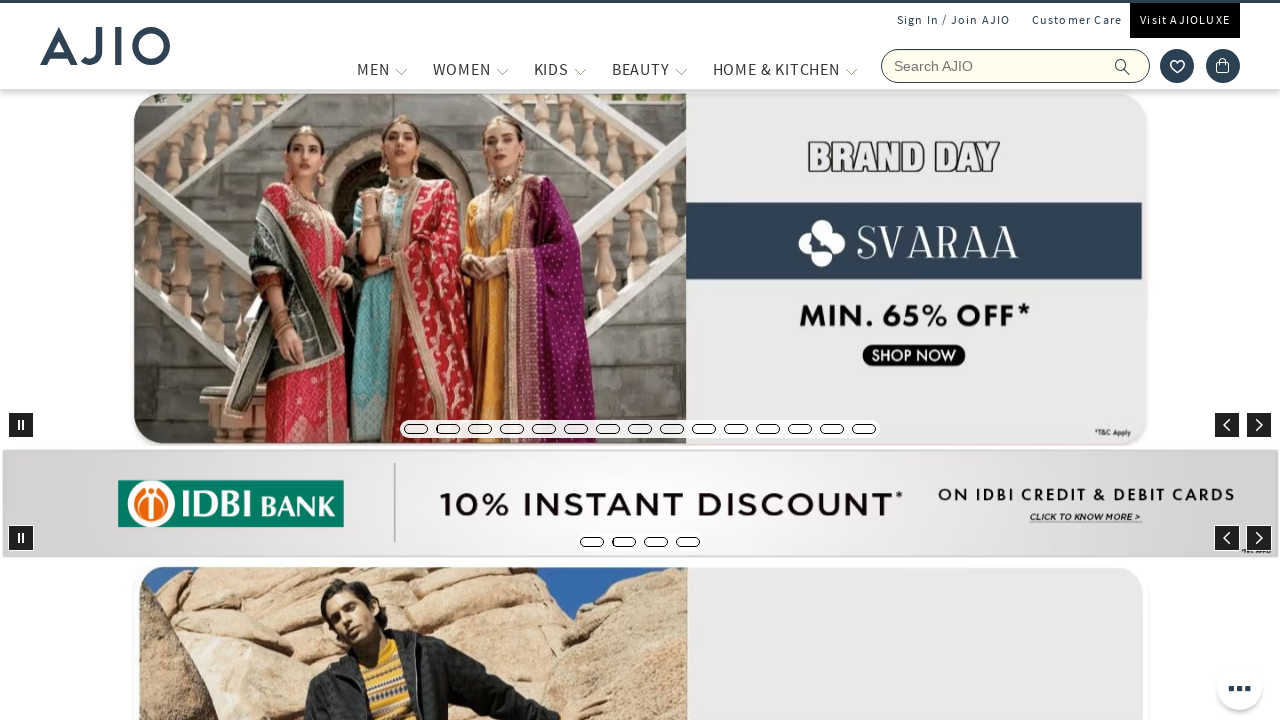

Located COD payment icon element
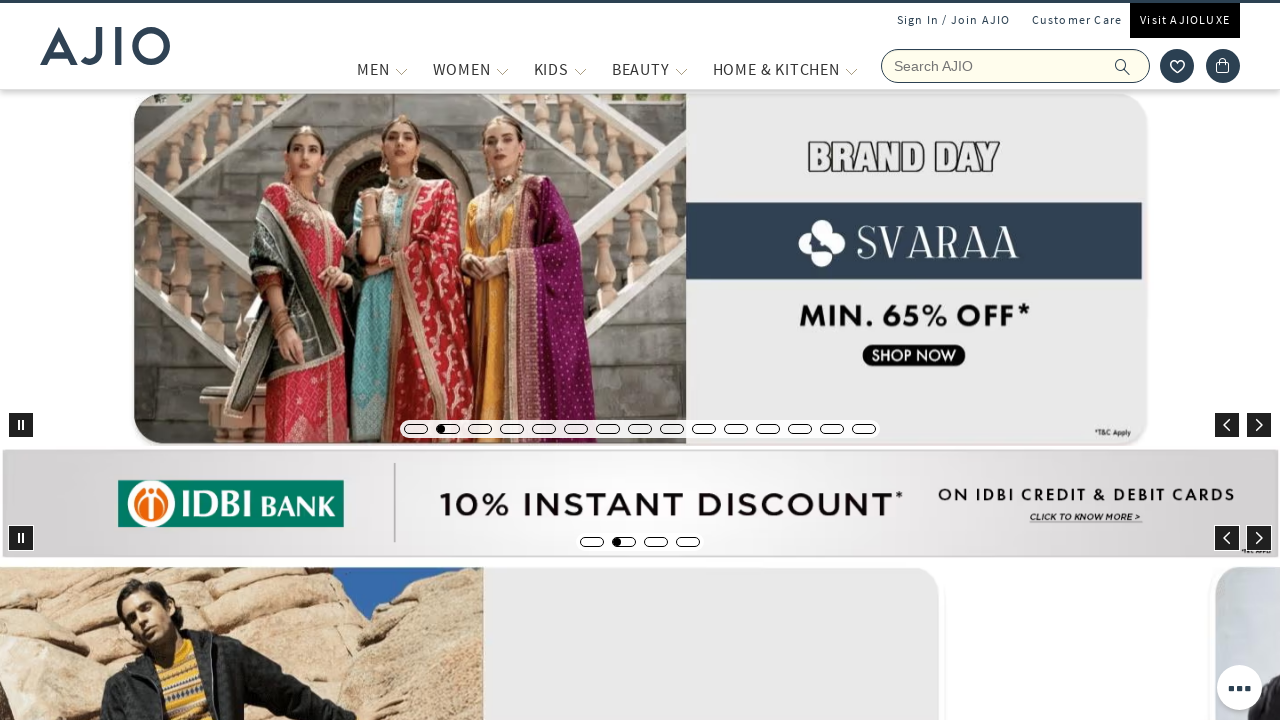

Scrolled to COD payment icon element
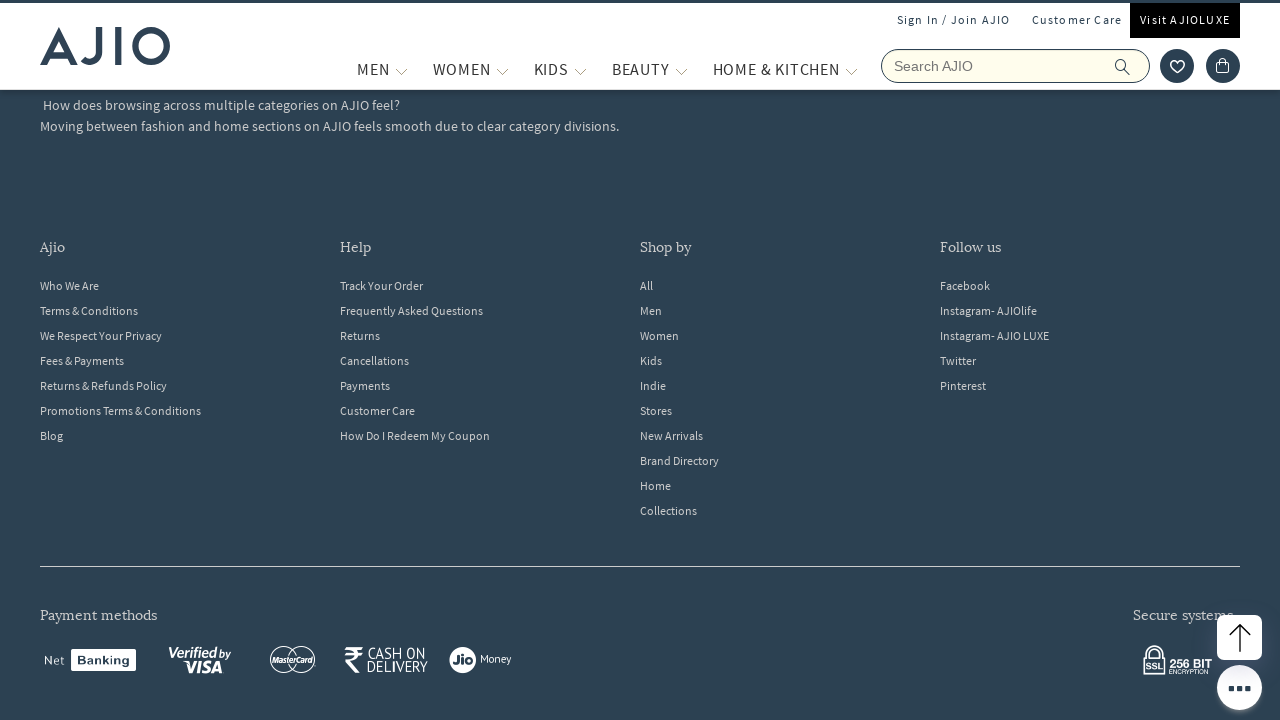

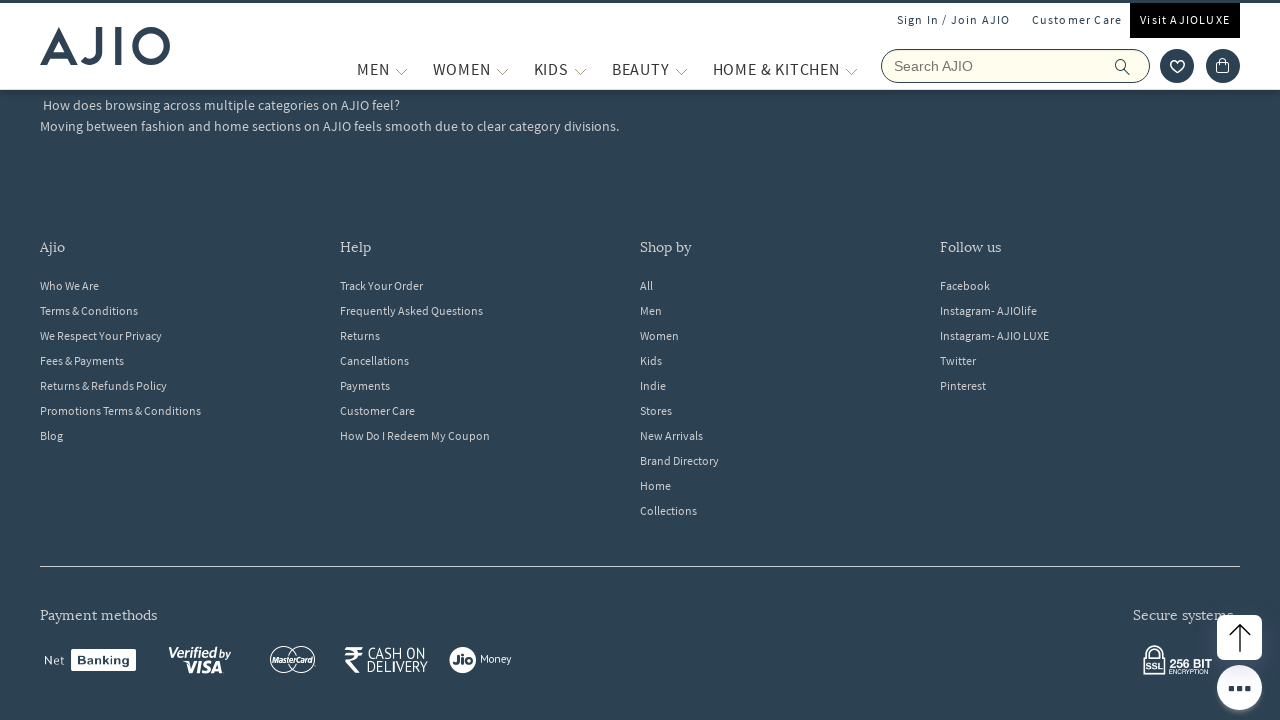